Tests DuckDuckGo search functionality by entering a search query, submitting the form, and verifying the page title contains the search term.

Starting URL: https://duckduckgo.com

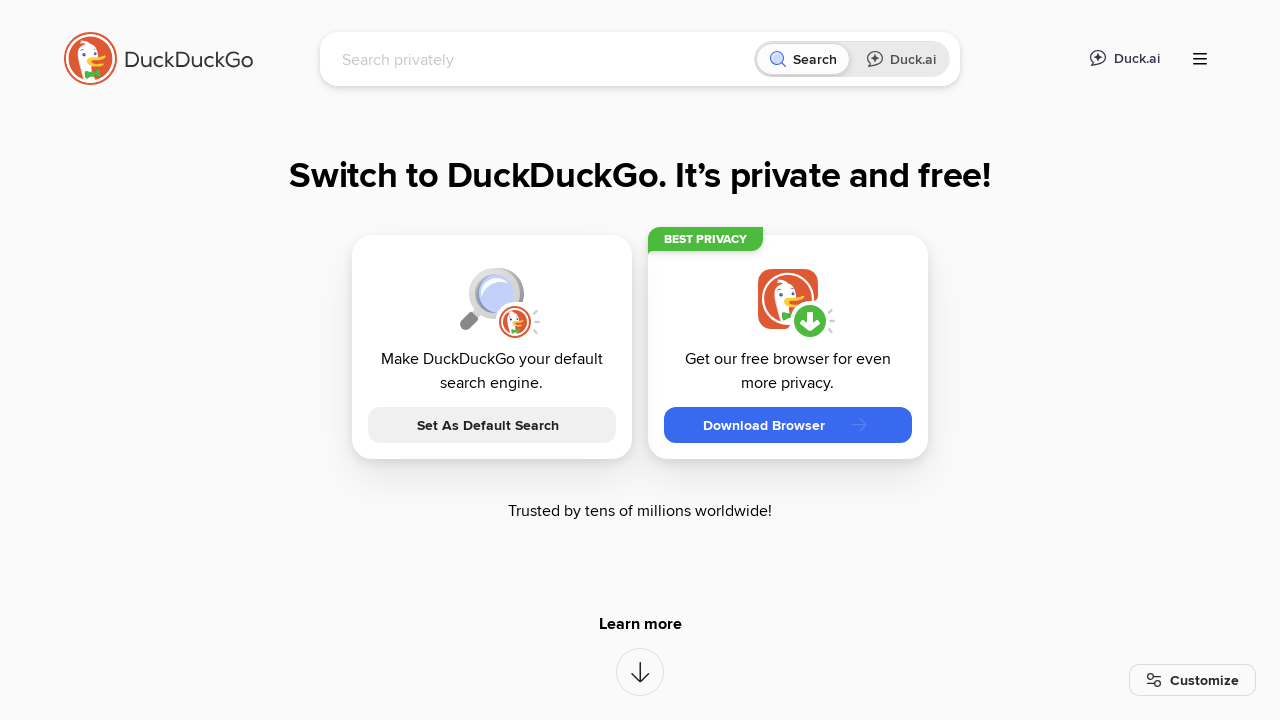

Filled search input field with 'FluentLenium' on #searchbox_input
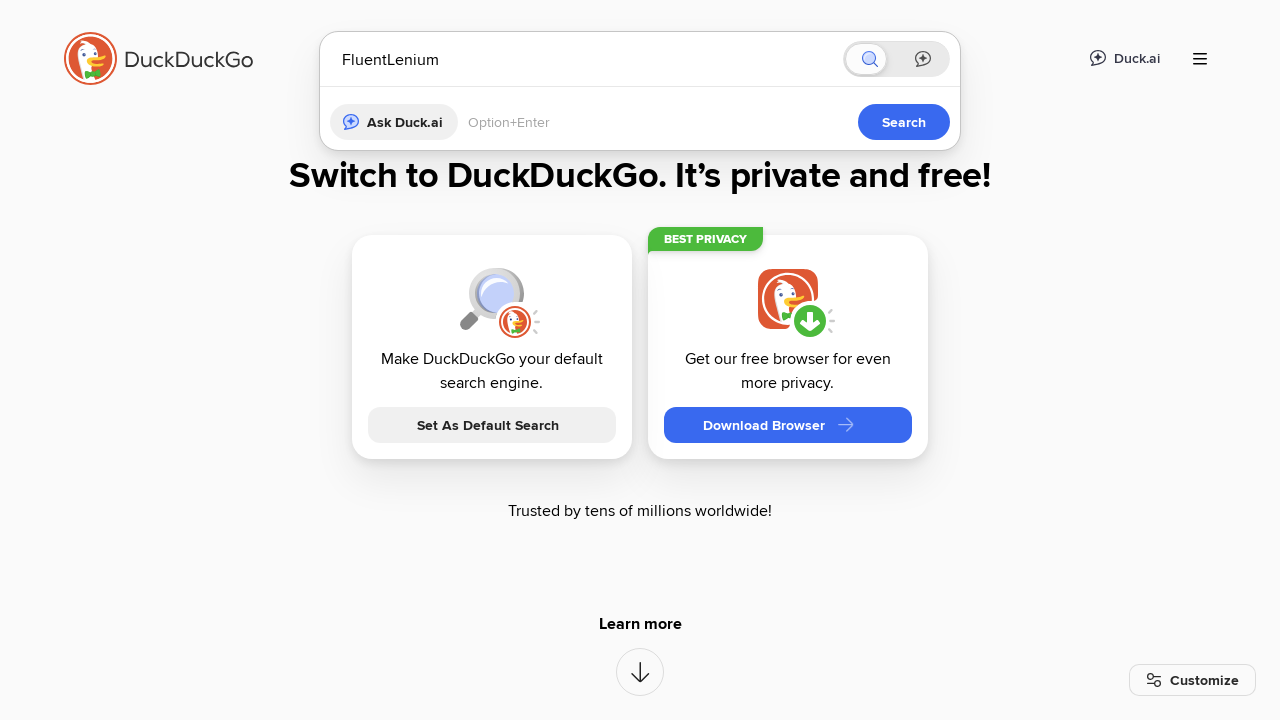

Clicked submit button to search at (904, 158) on button[type=submit]
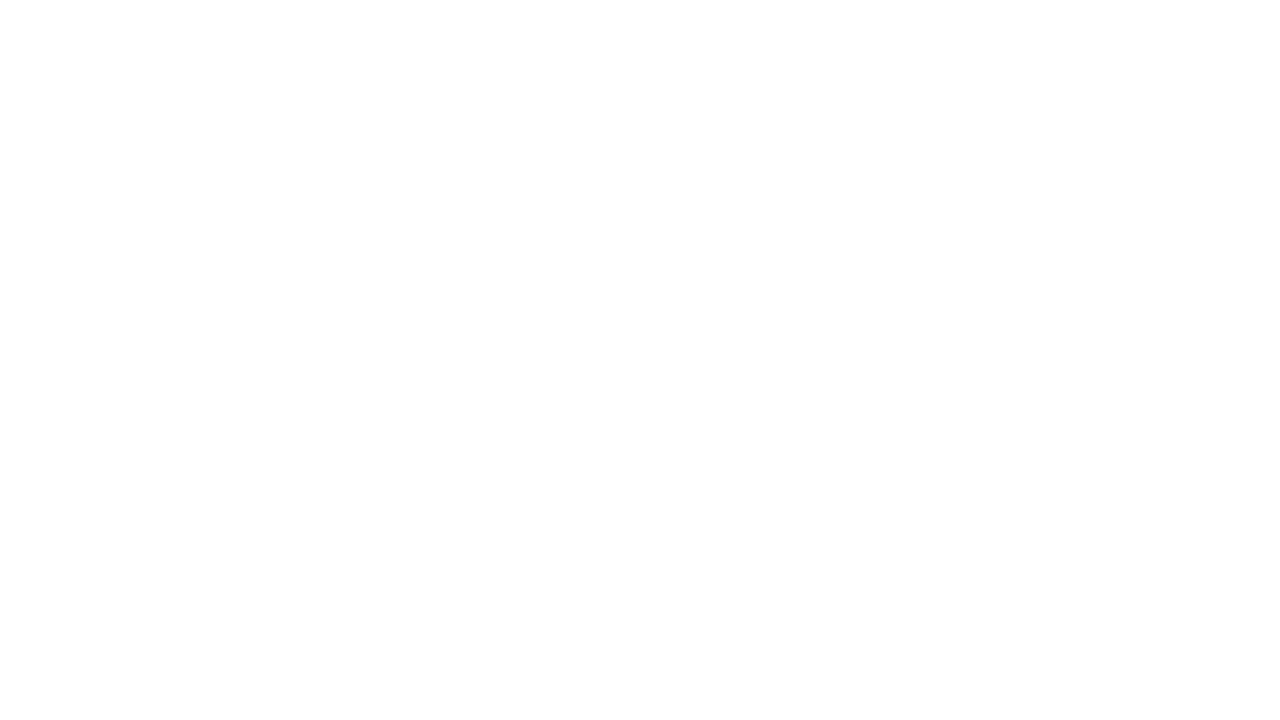

Waited for page to load (domcontentloaded)
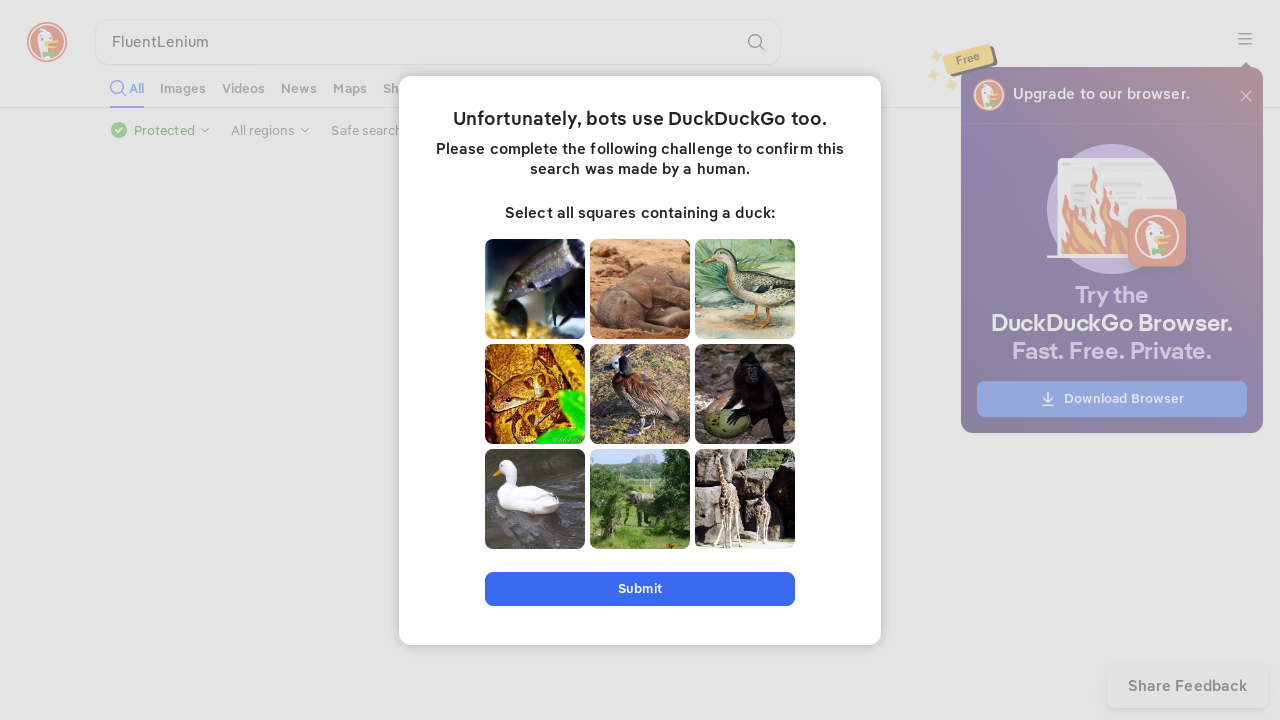

Verified page title contains 'FluentLenium'
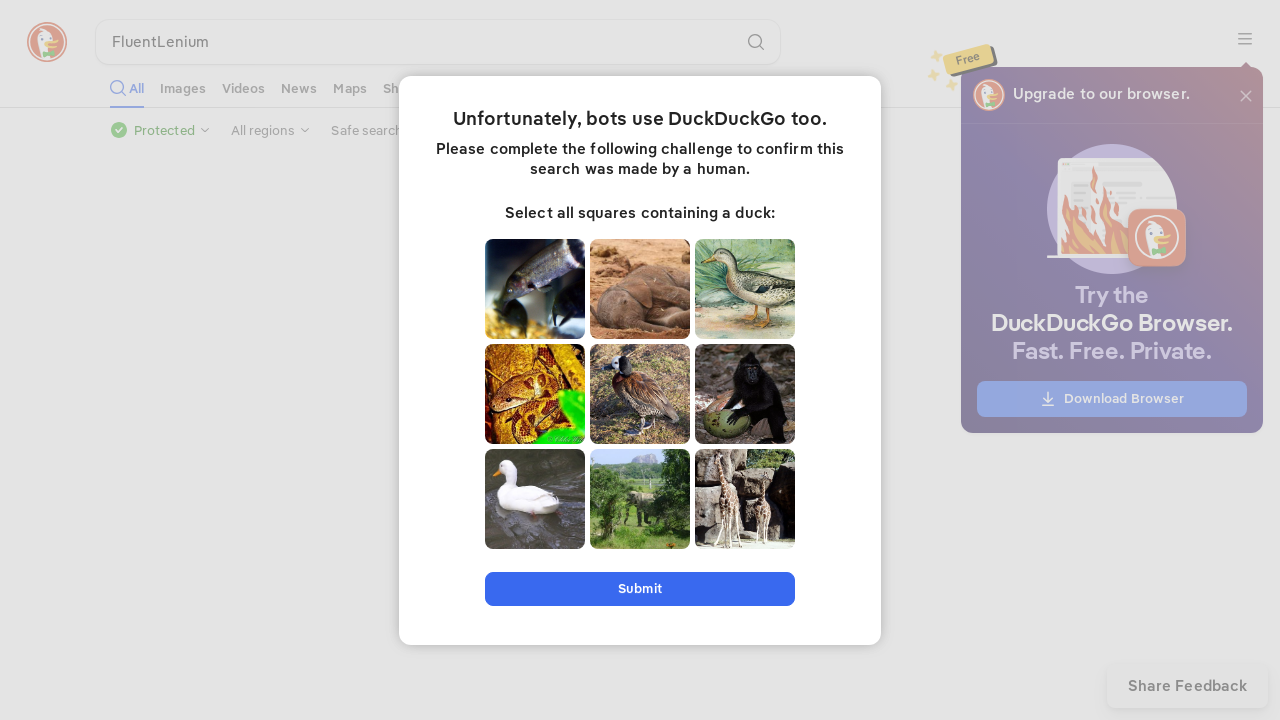

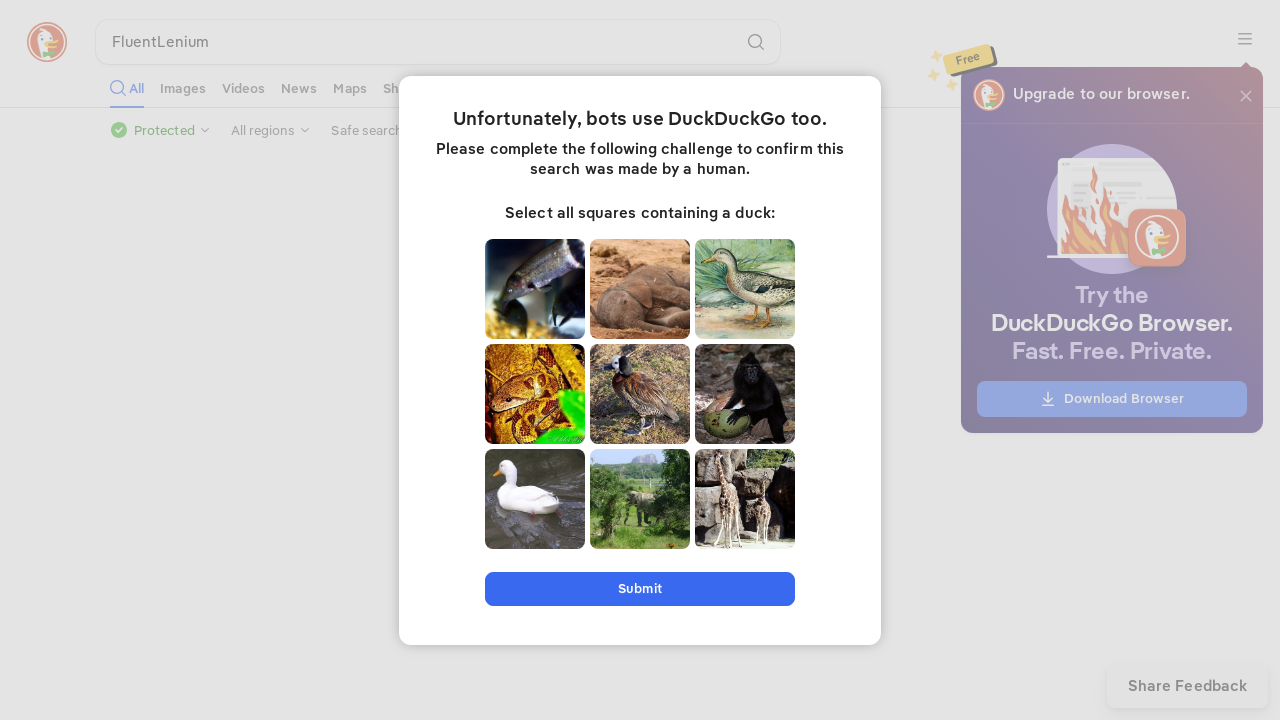